Opens multiple navigation menu items in new tabs by holding Ctrl key and clicking each nav item

Starting URL: https://collegedunia.com/college/2868-mallamma-marimallappa-womens-arts-and-commerce-college-mysore/reviews

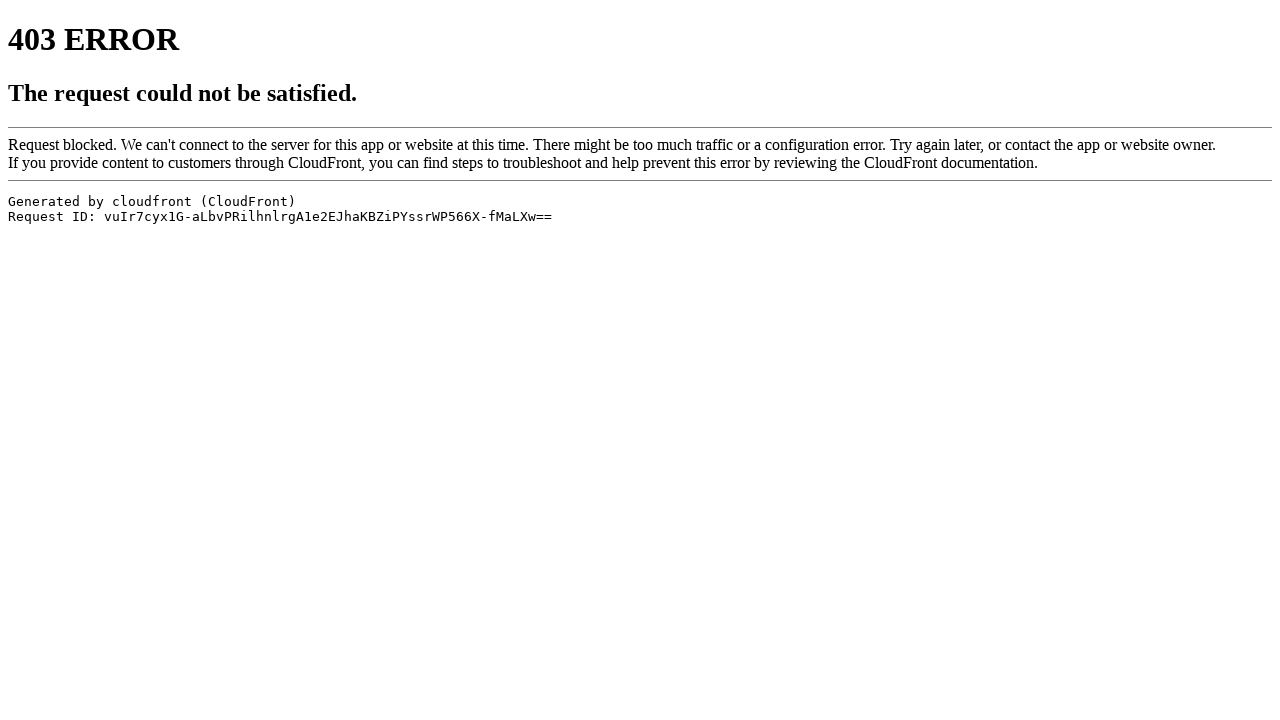

Navigated to college reviews page
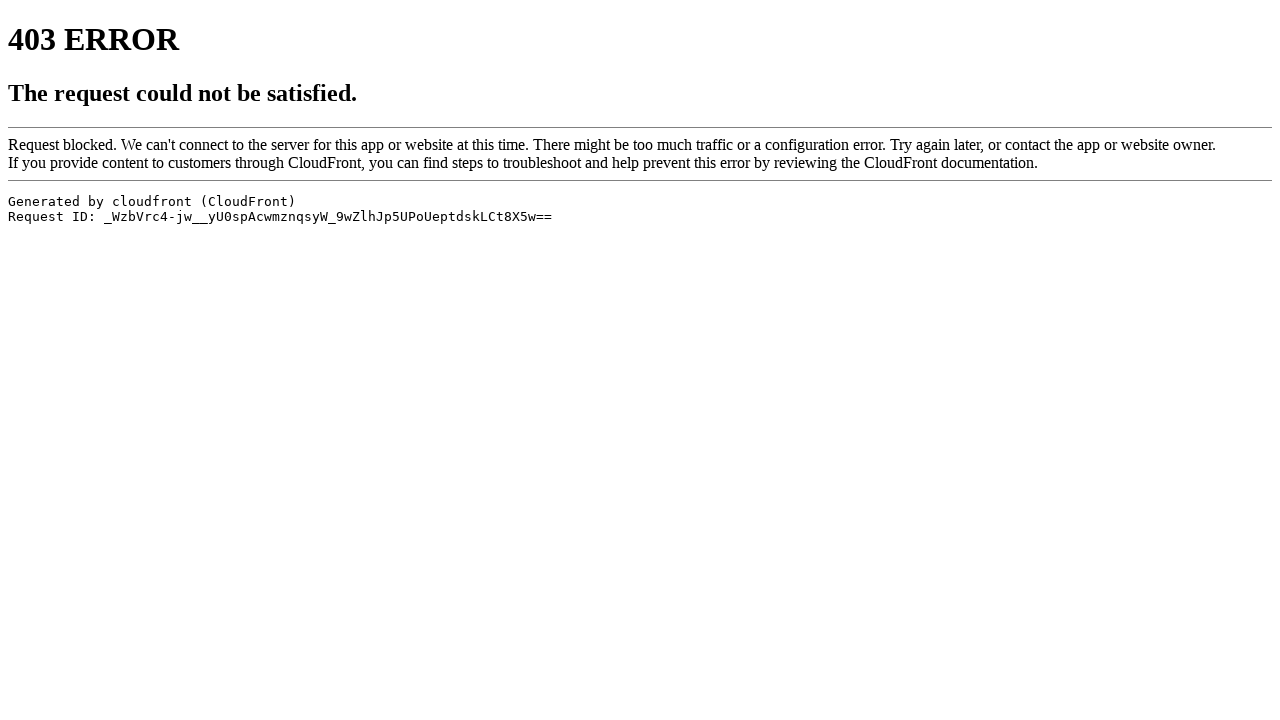

Located all navigation menu items
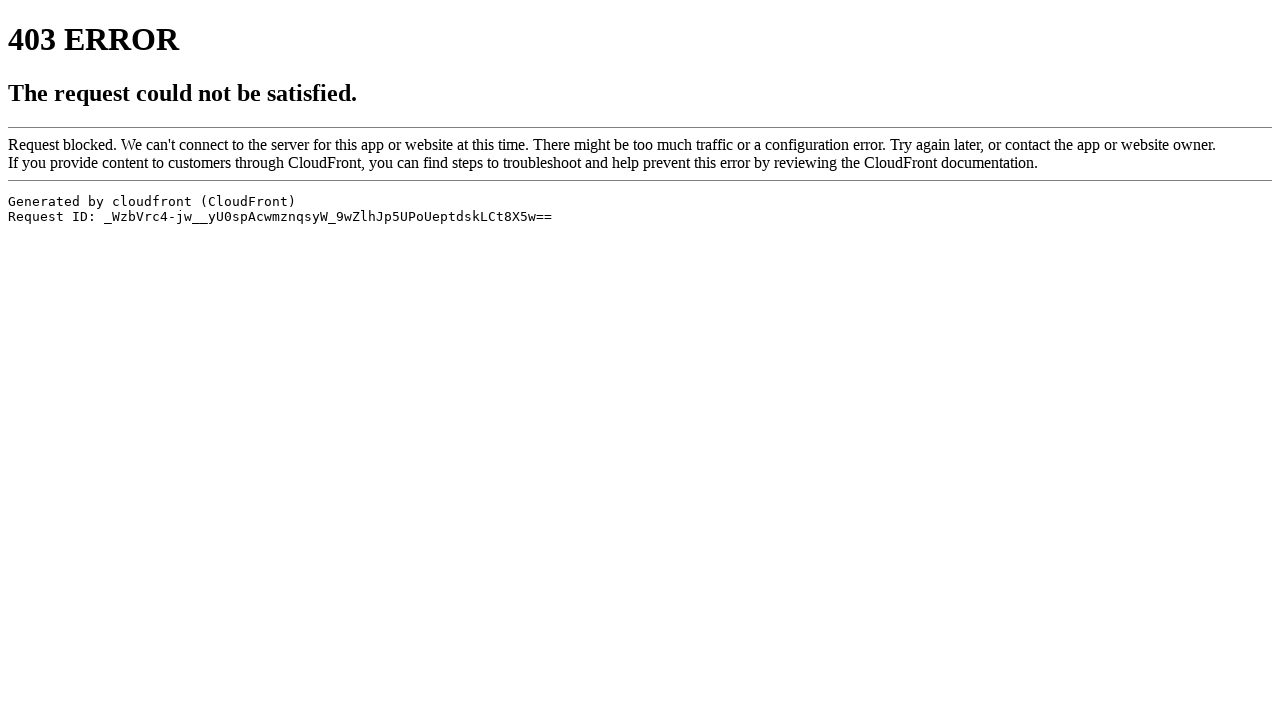

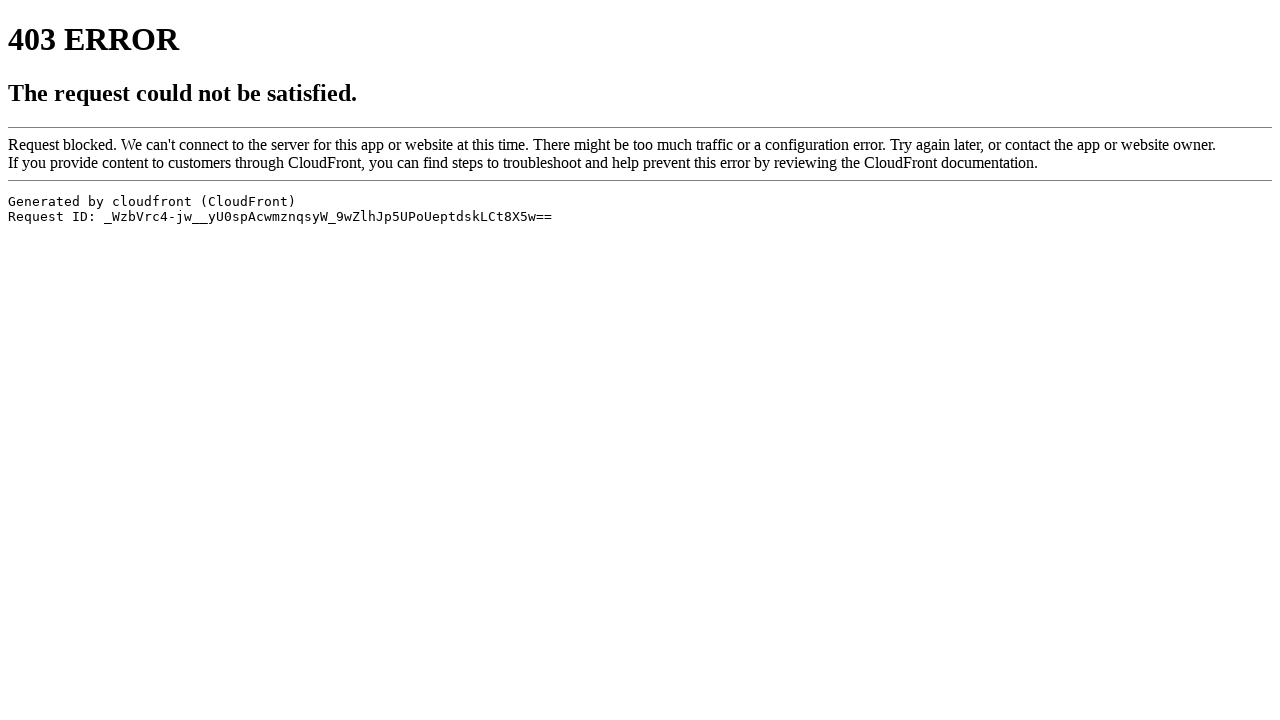